Tests alert dialog functionality by triggering an alert and dismissing it

Starting URL: https://demo.automationtesting.in/Alerts.html

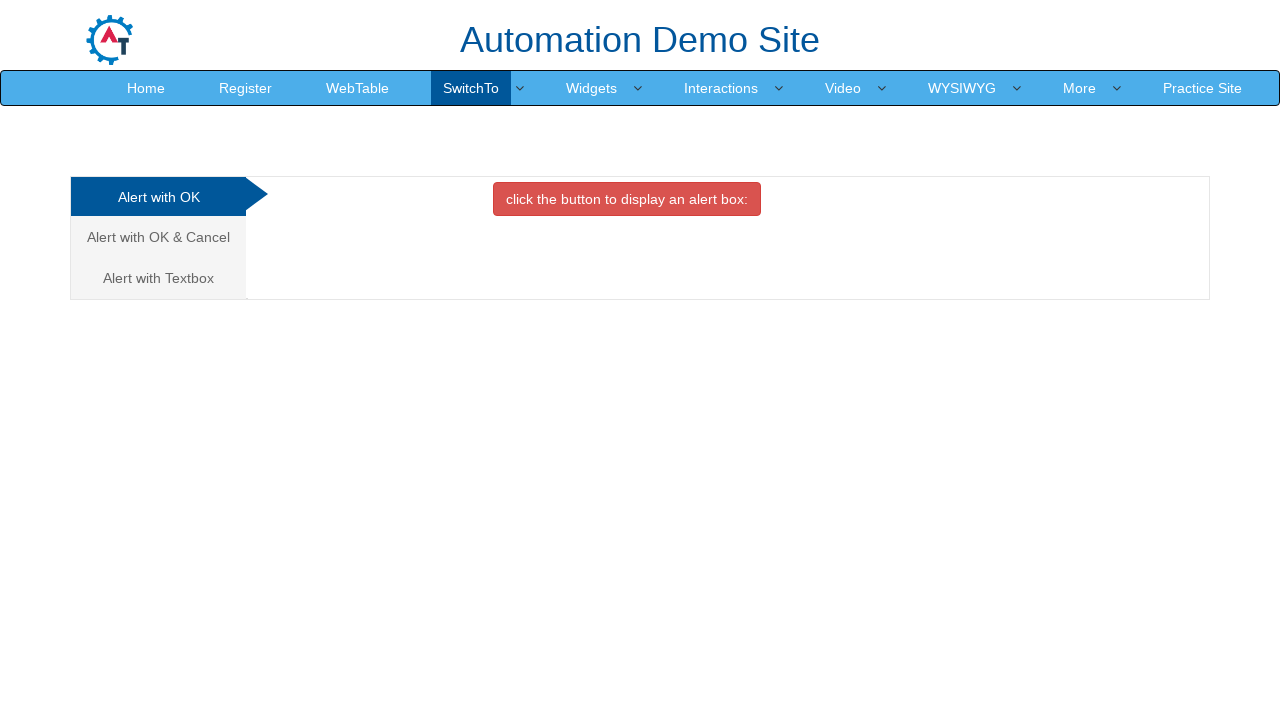

Clicked alert button to trigger alert dialog at (627, 199) on xpath=//button[@class='btn btn-danger']
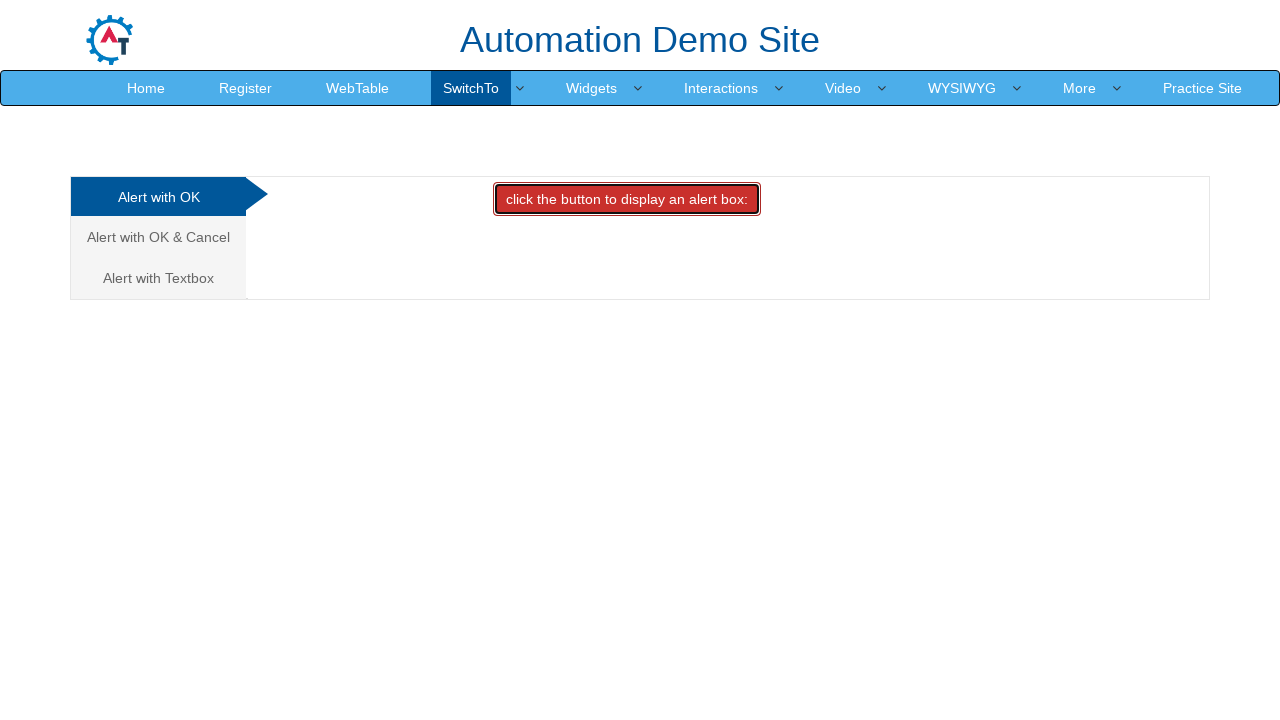

Set up dialog handler to dismiss alert
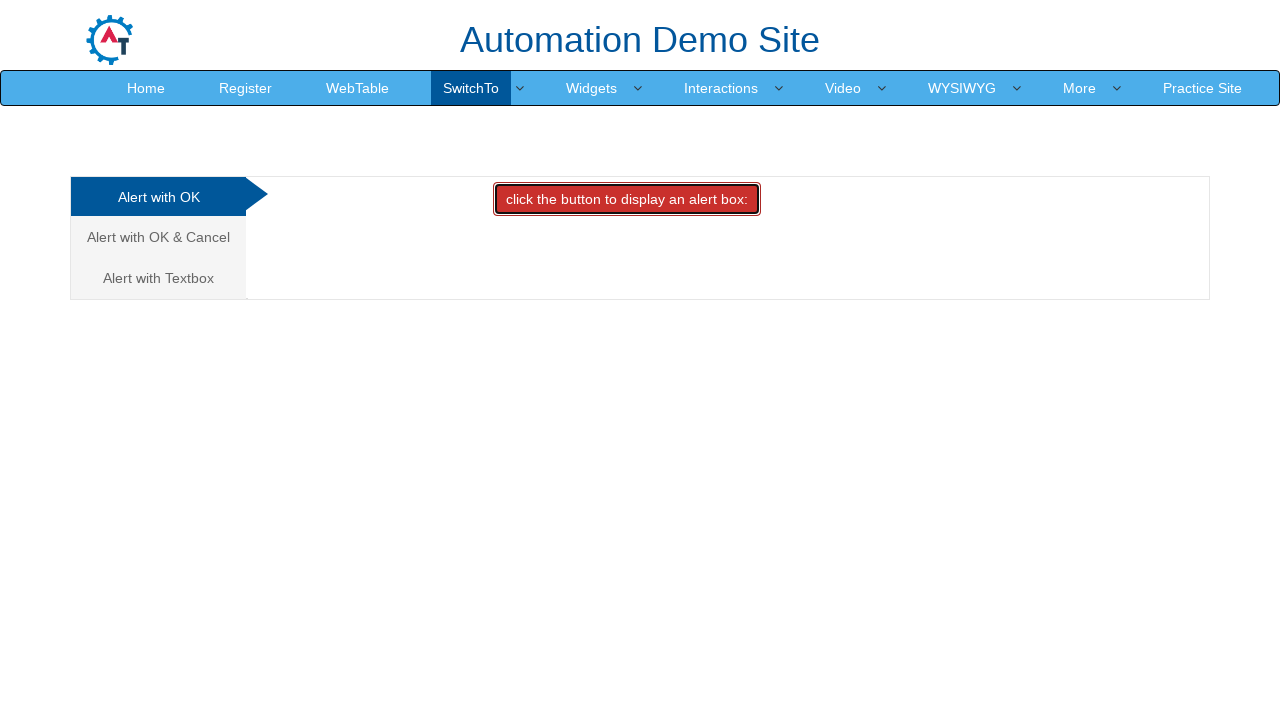

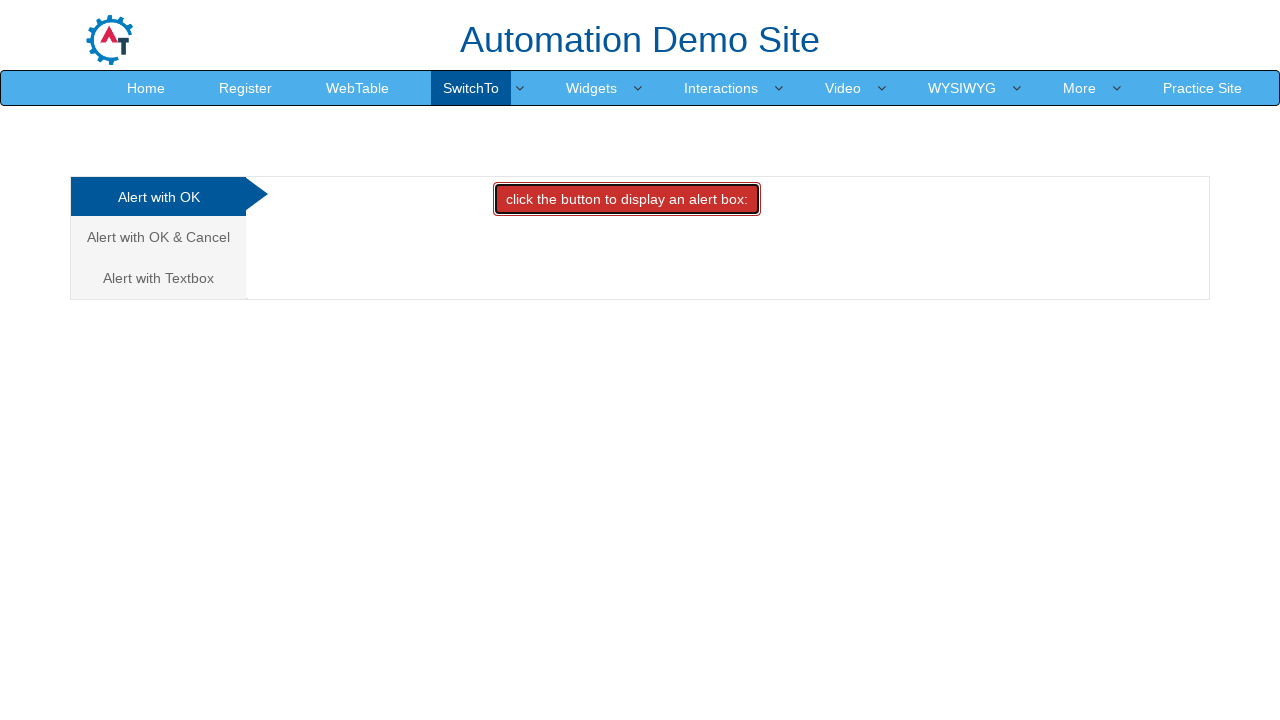